Navigates to 19lou.com website and adjusts the viewport to capture the full page dimensions

Starting URL: https://www.19lou.com/

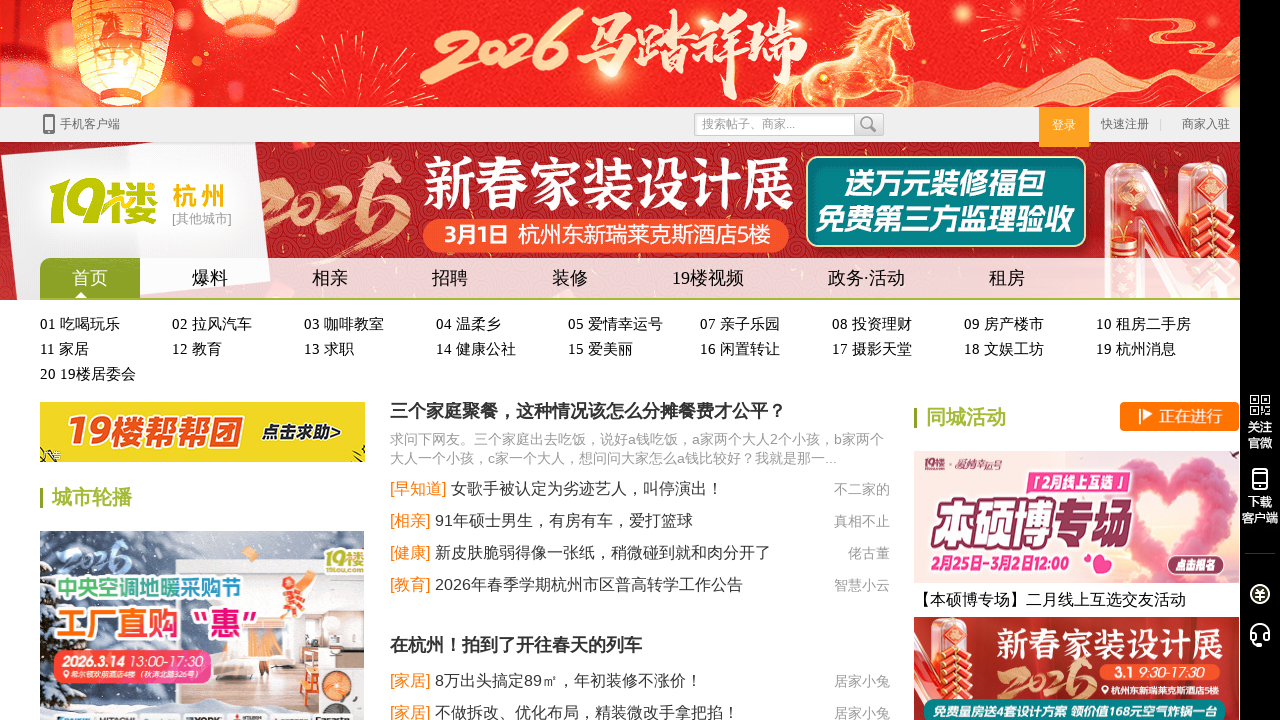

Waited 2 seconds for page to load
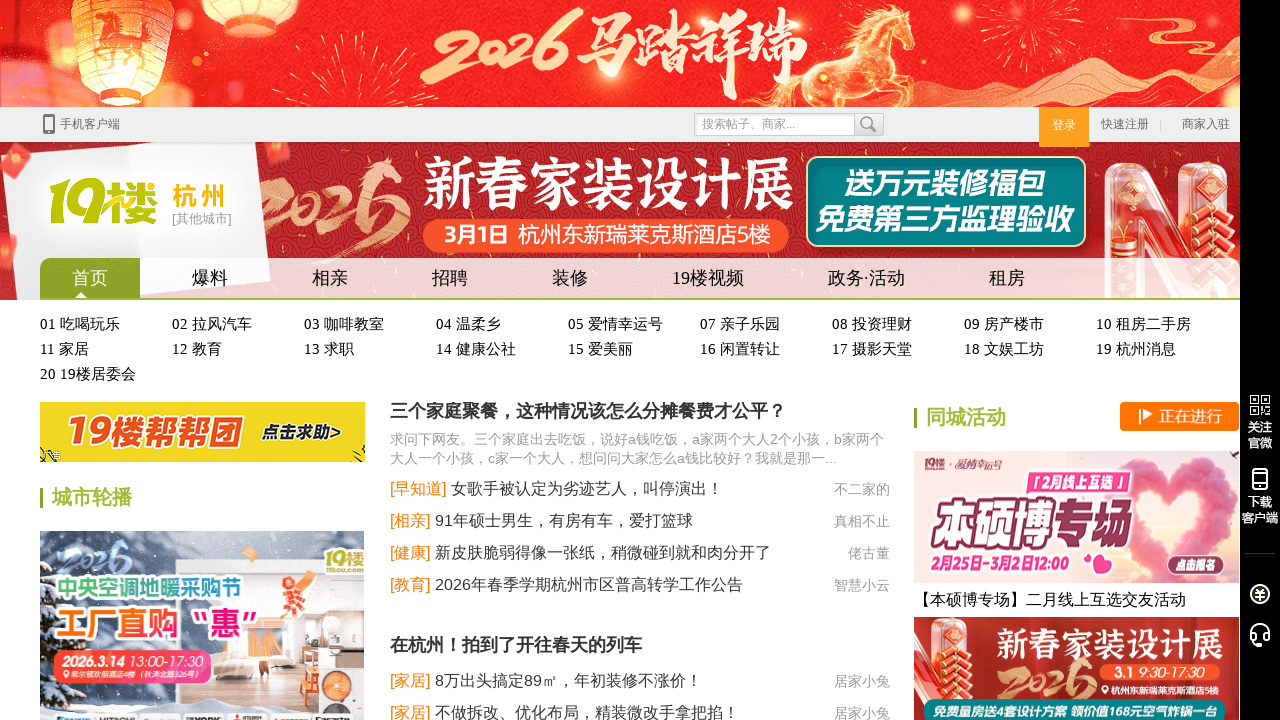

Logo element loaded and visible
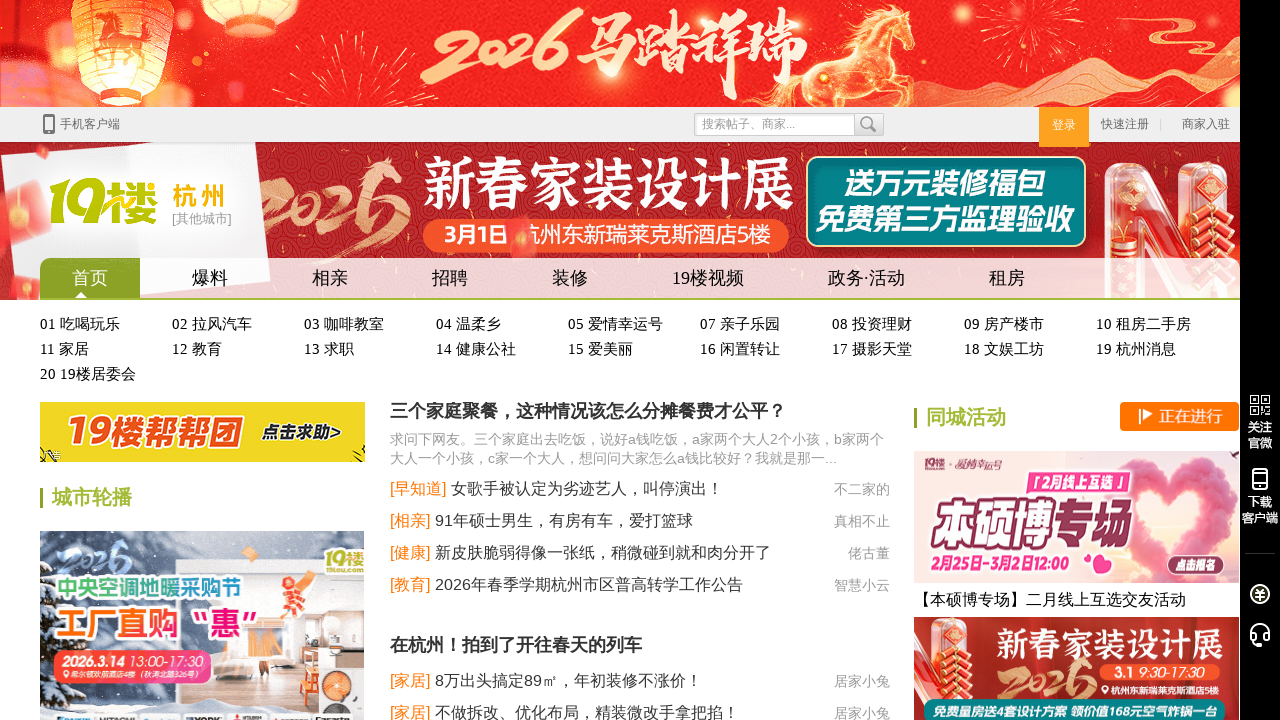

Retrieved full page width
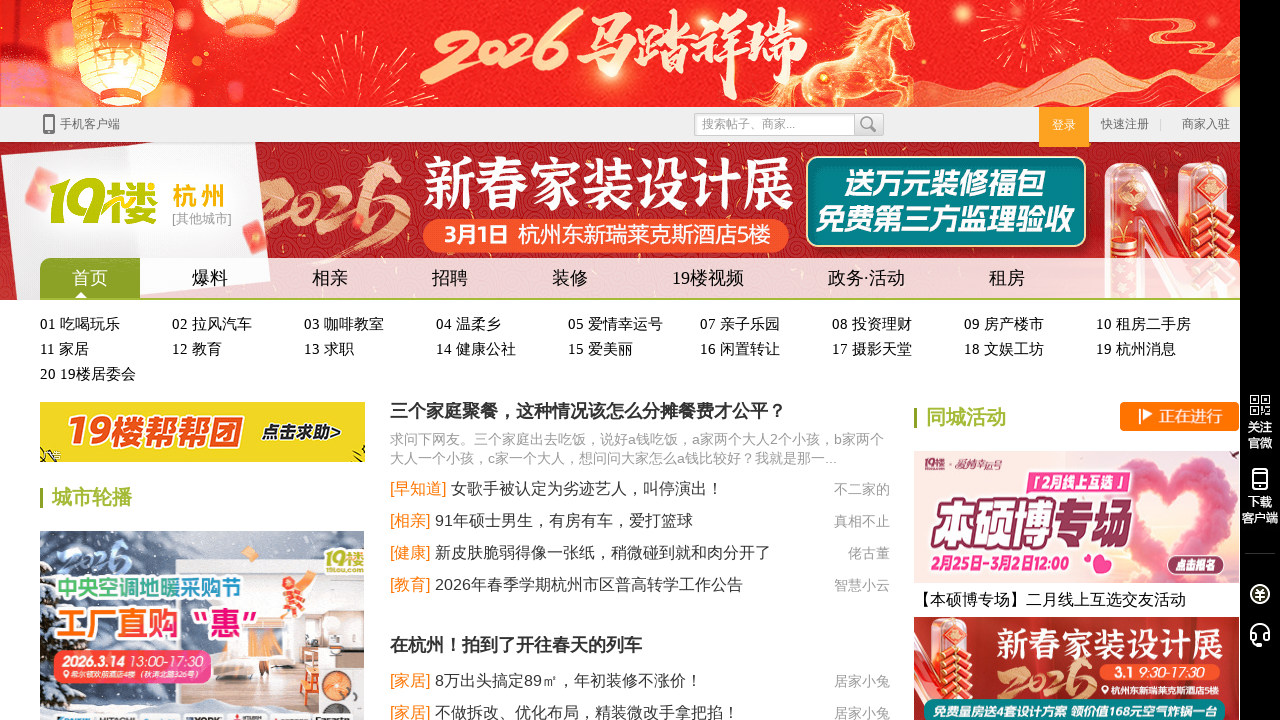

Retrieved full page height
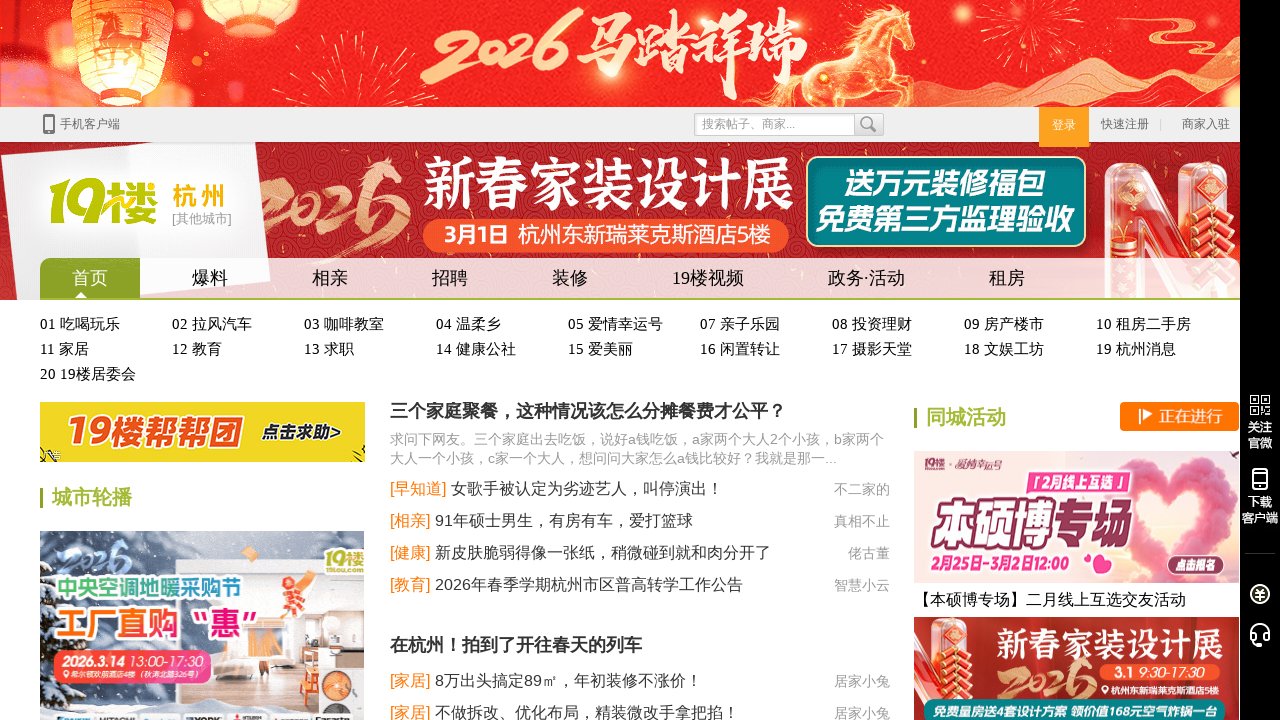

Set viewport to full page dimensions: 1280x4066
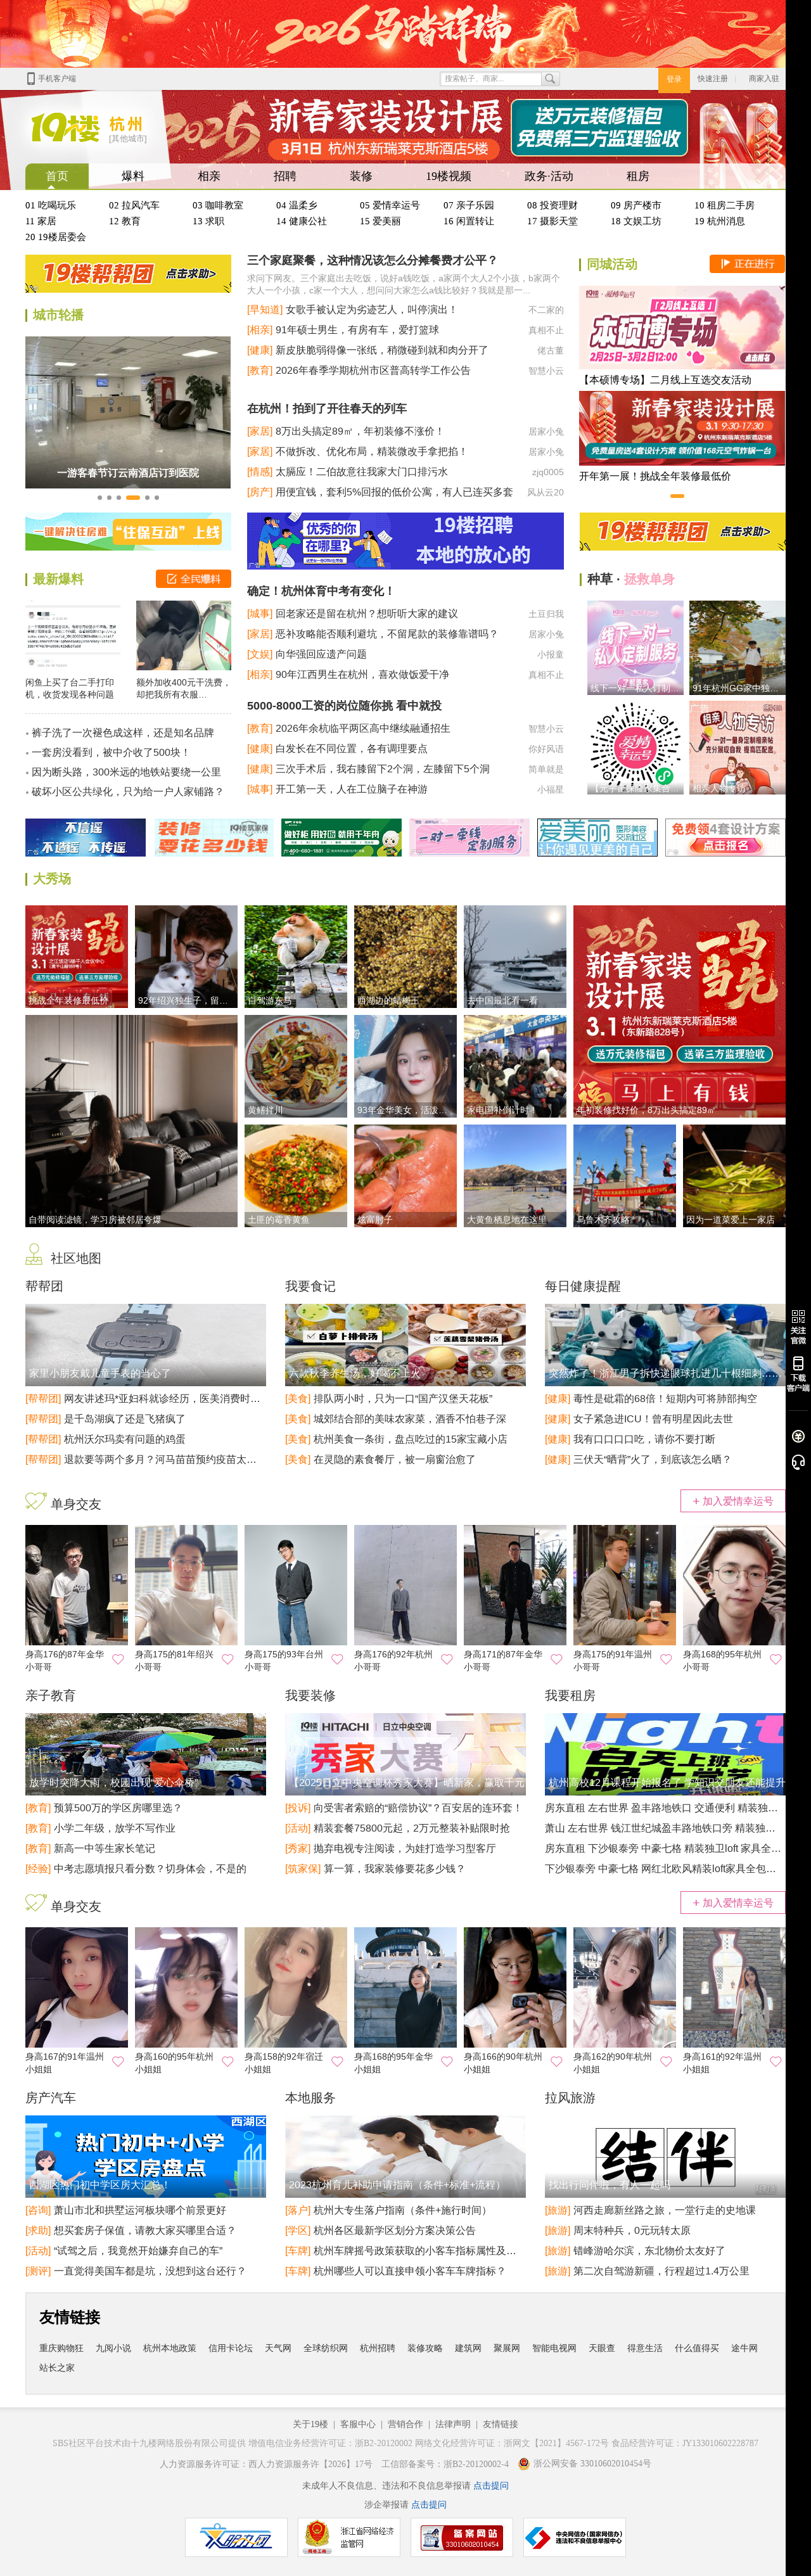

Waited 2 seconds for viewport adjustment to complete
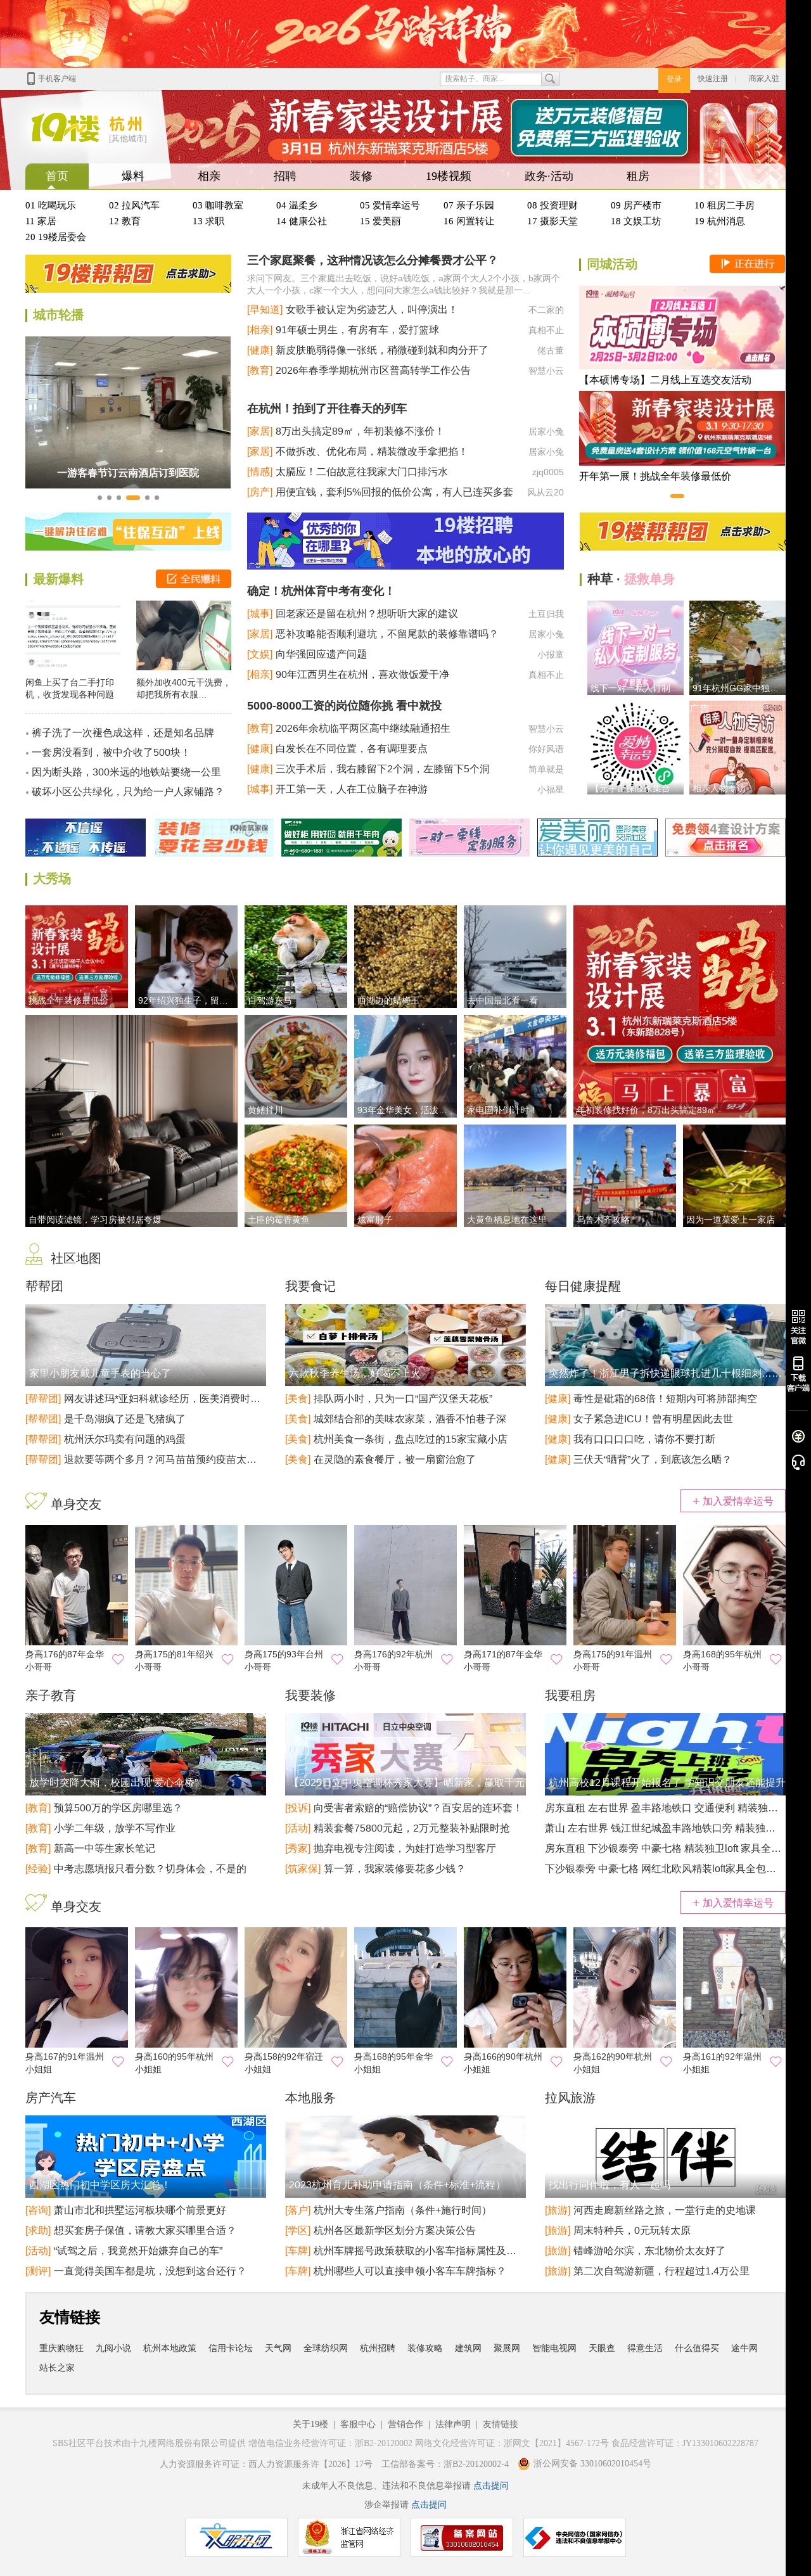

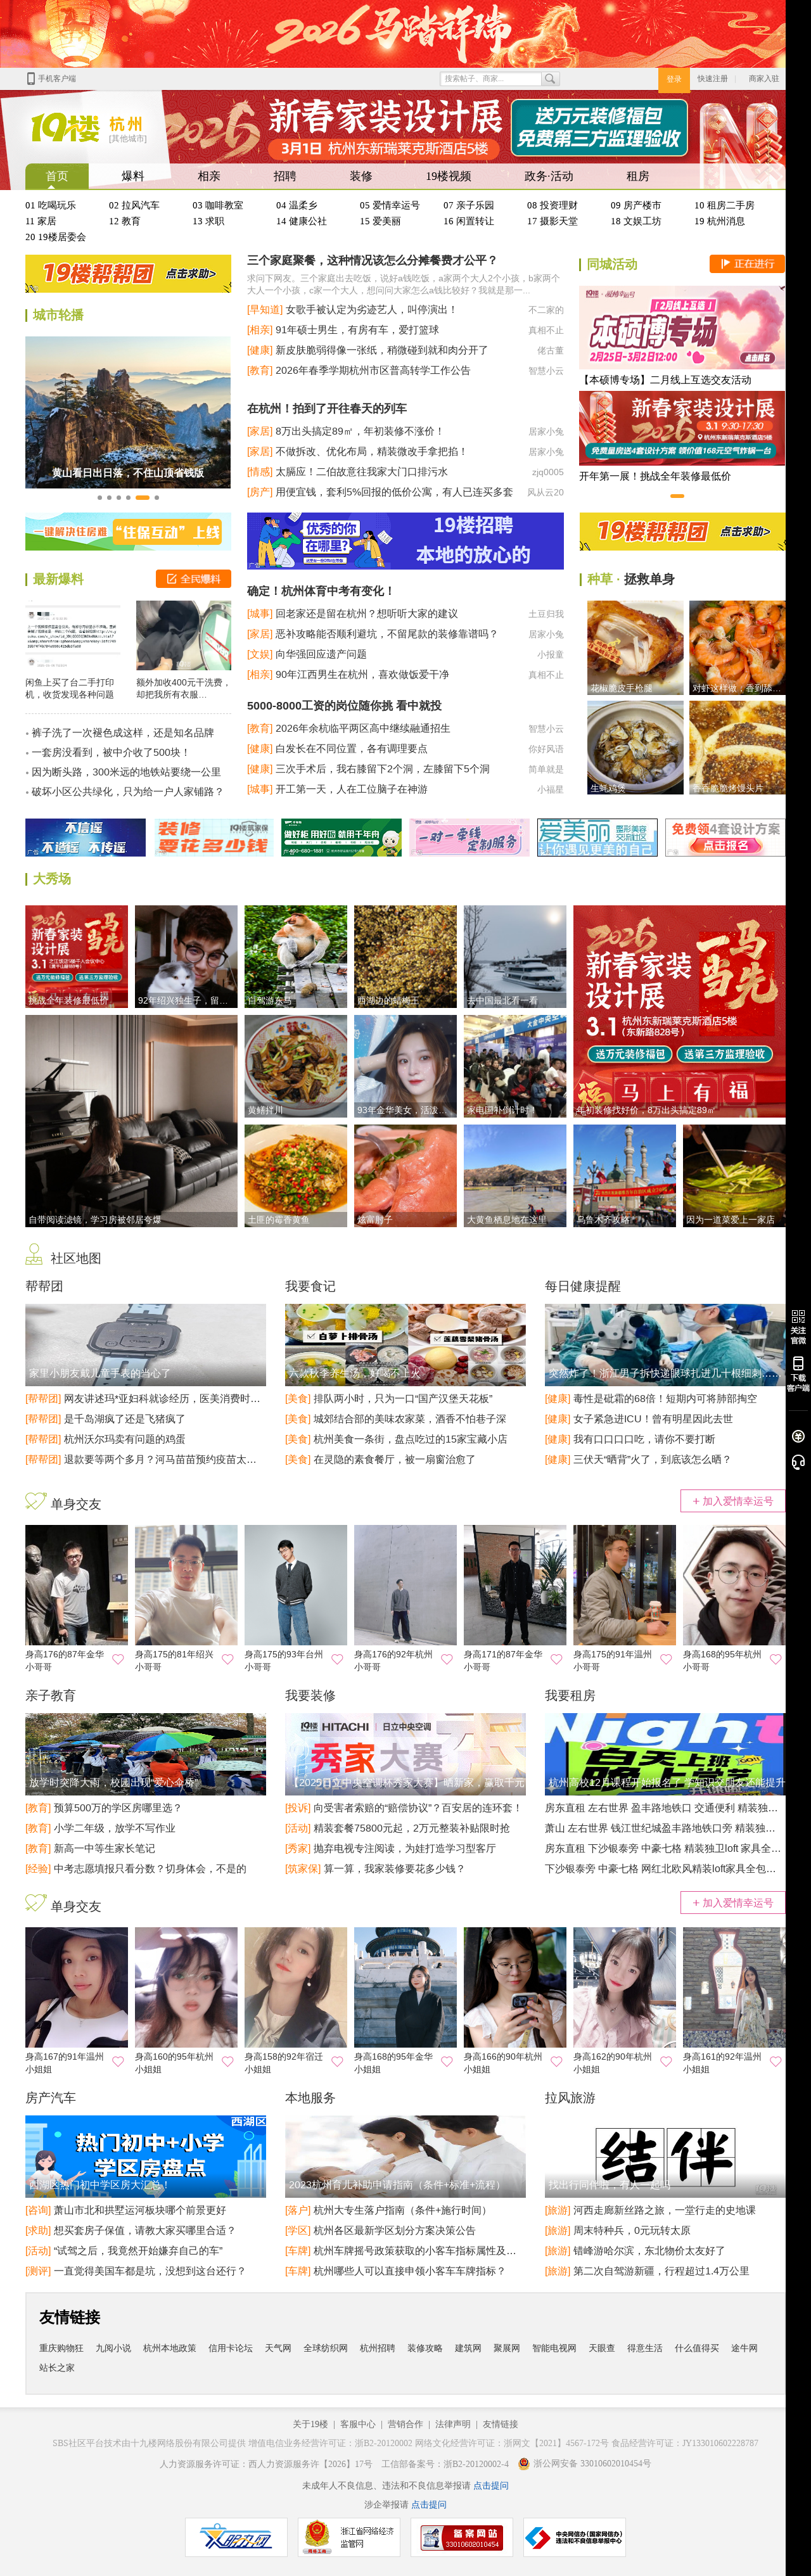